Tests right-clicking a button and verifying the result message

Starting URL: https://demoqa.com/buttons

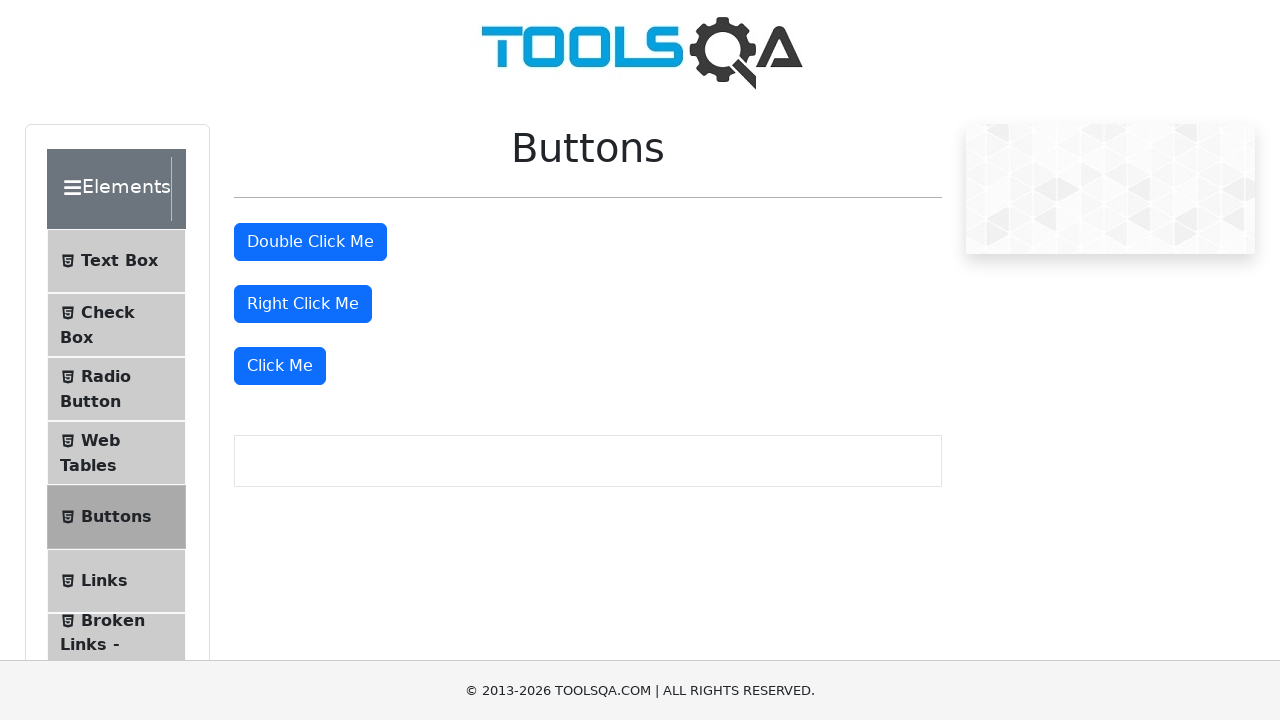

Right-clicked the right click button at (303, 304) on #rightClickBtn
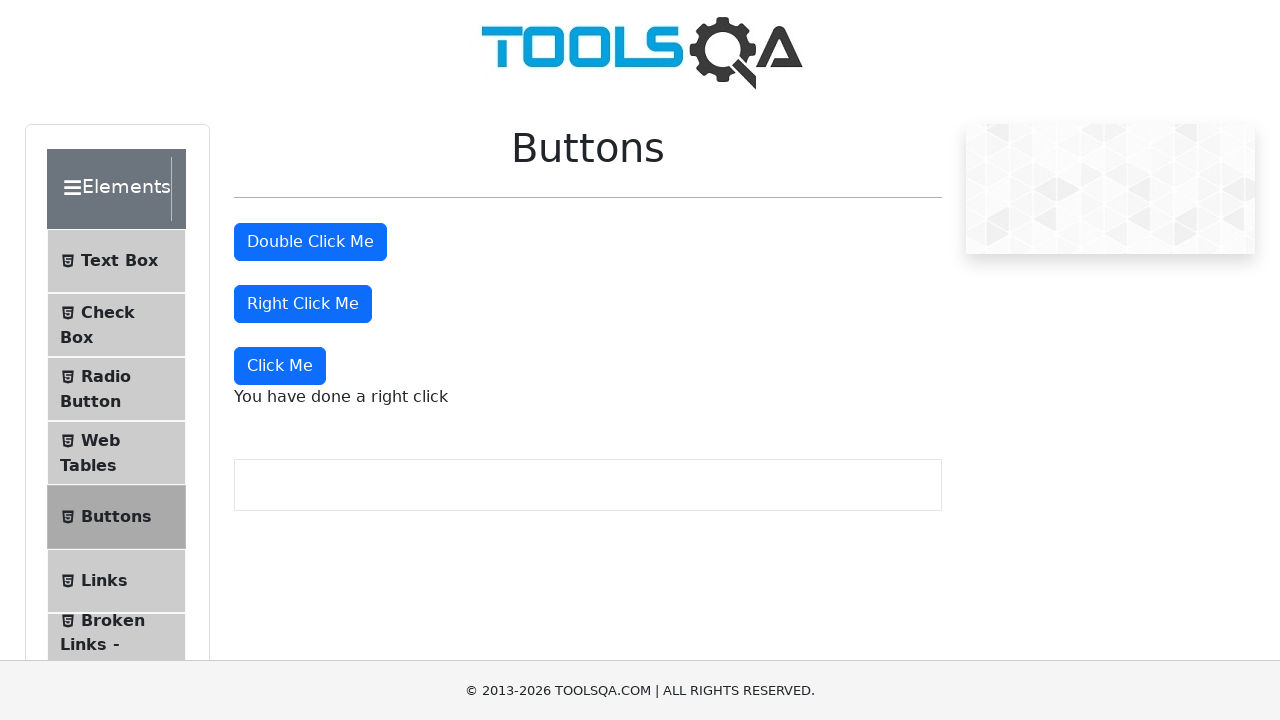

Right click message appeared and was found
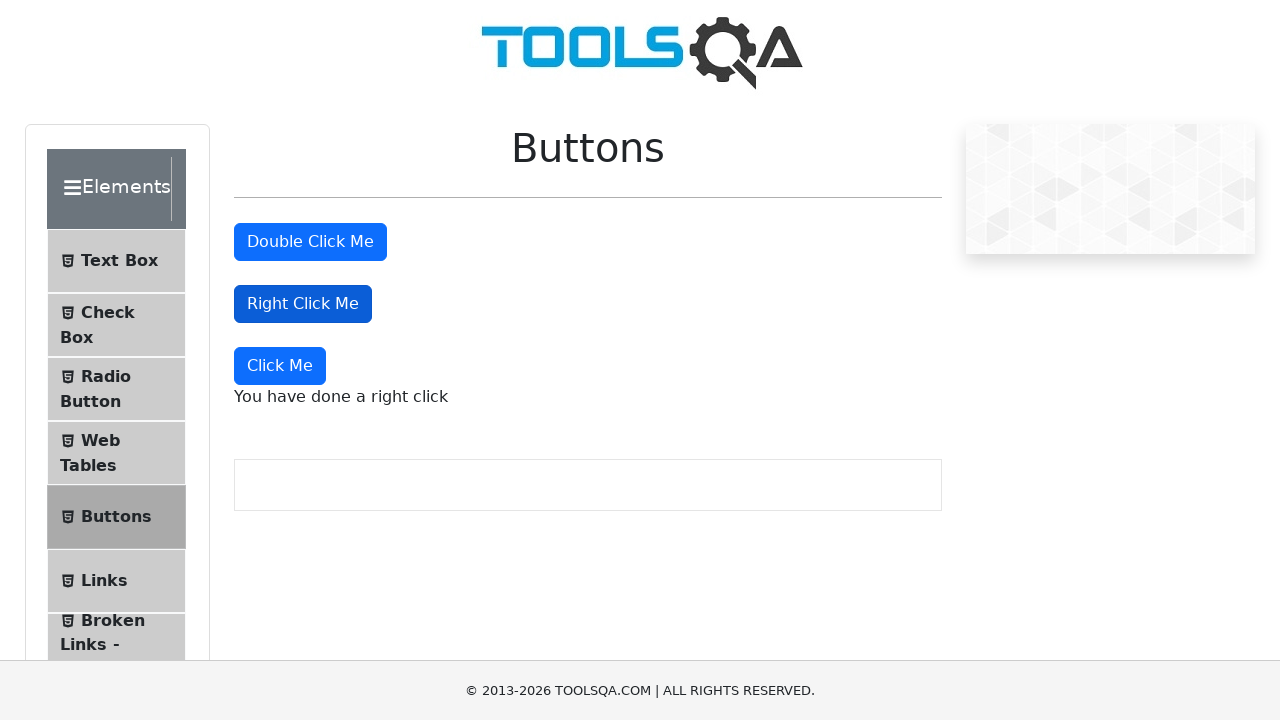

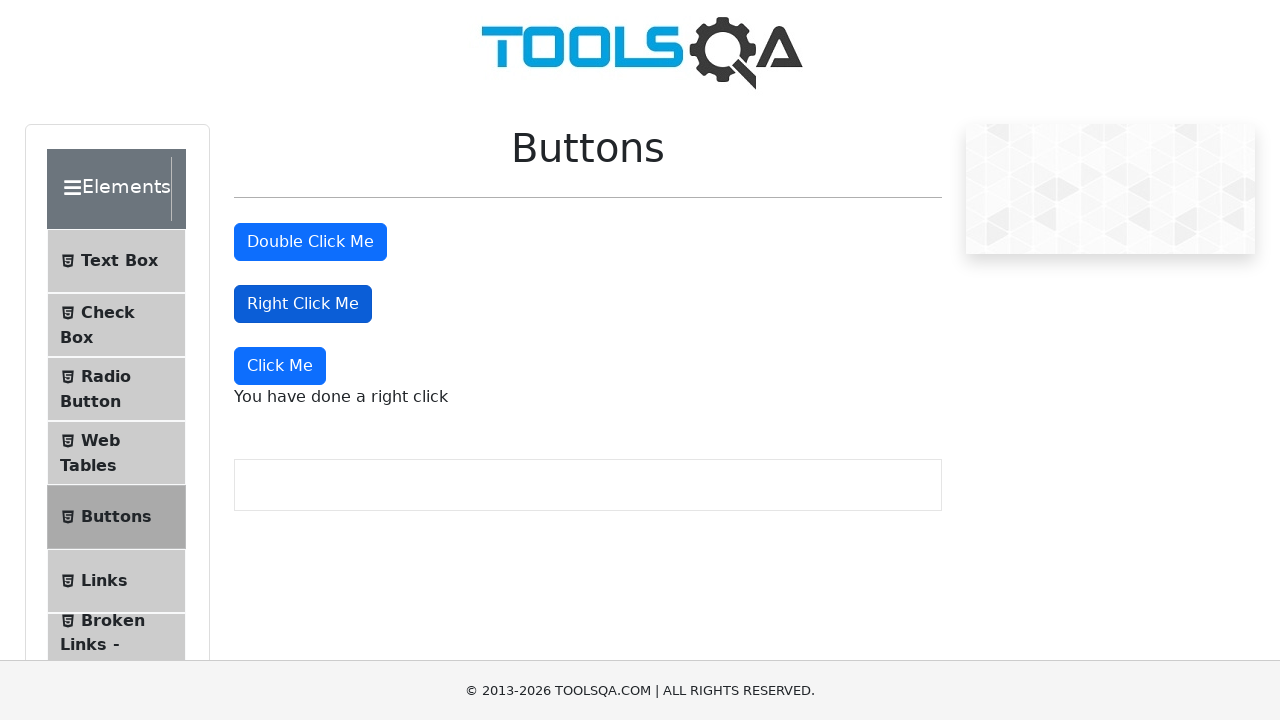